Tests a simple form by filling in first name, last name, city, and country fields using different locator strategies, then submits the form

Starting URL: http://suninjuly.github.io/simple_form_find_task.html

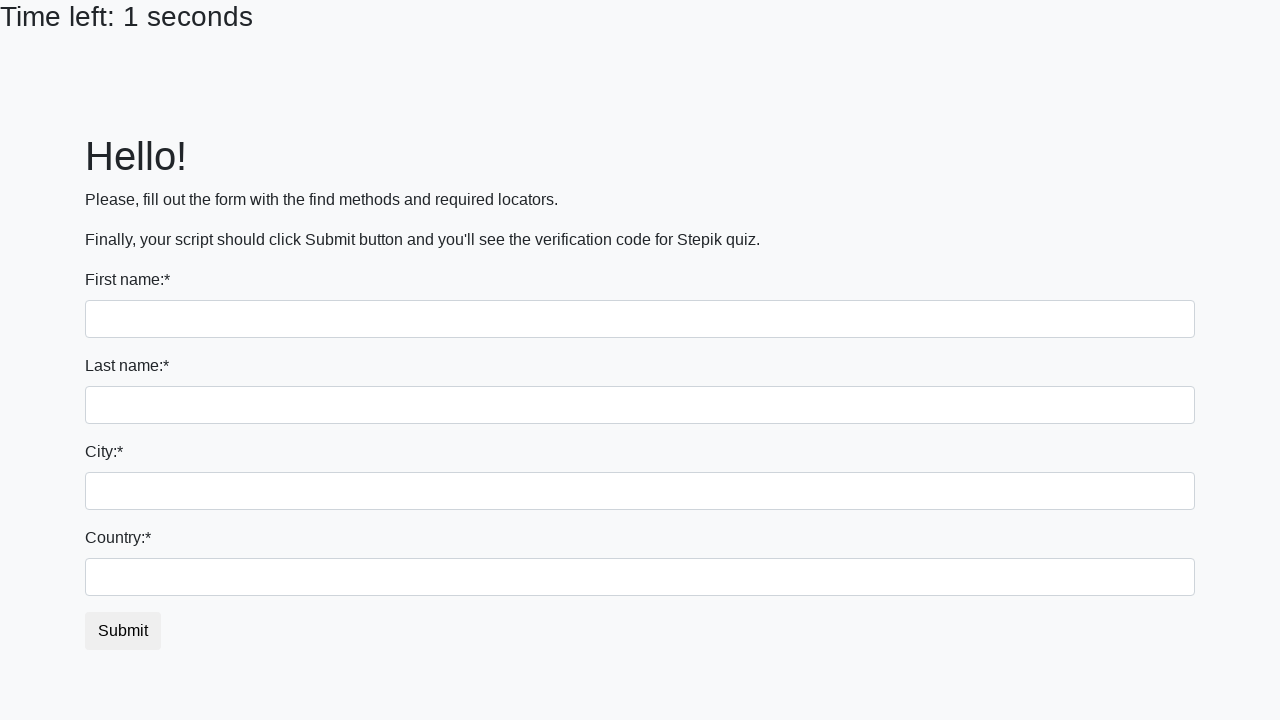

Filled first name field with 'Ivan' on input
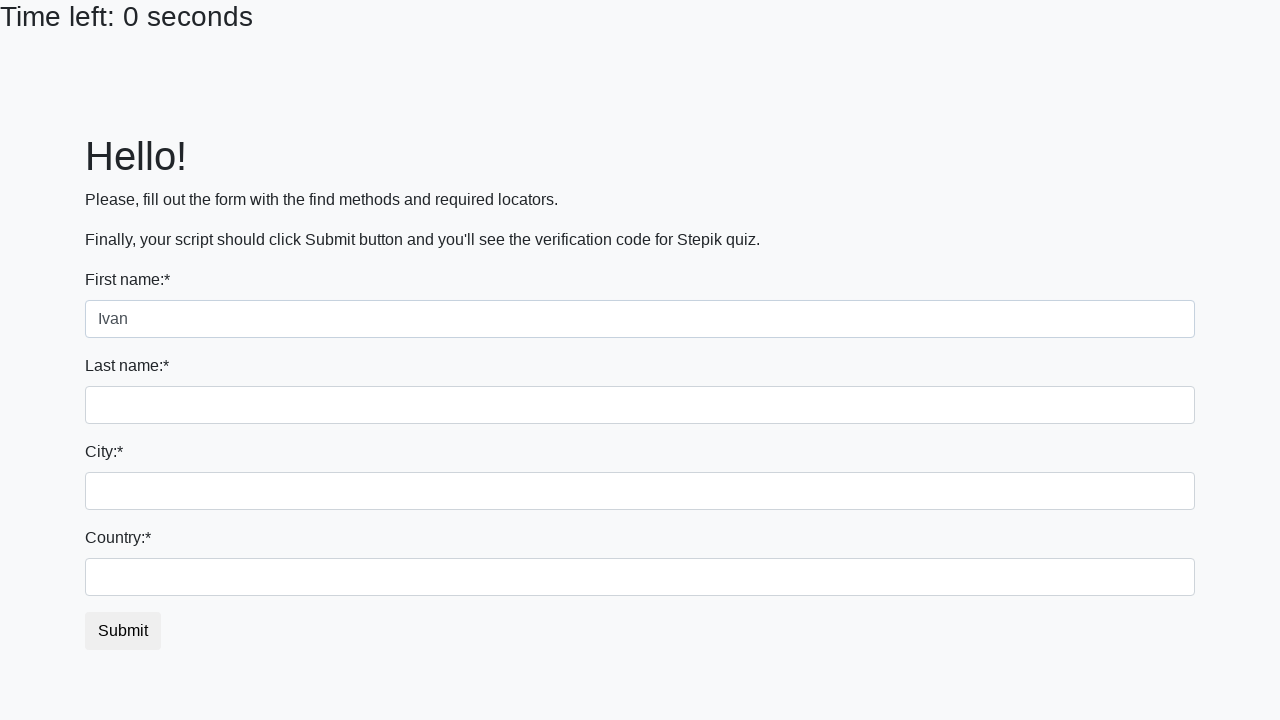

Filled last name field with 'Petrov' on input[name='last_name']
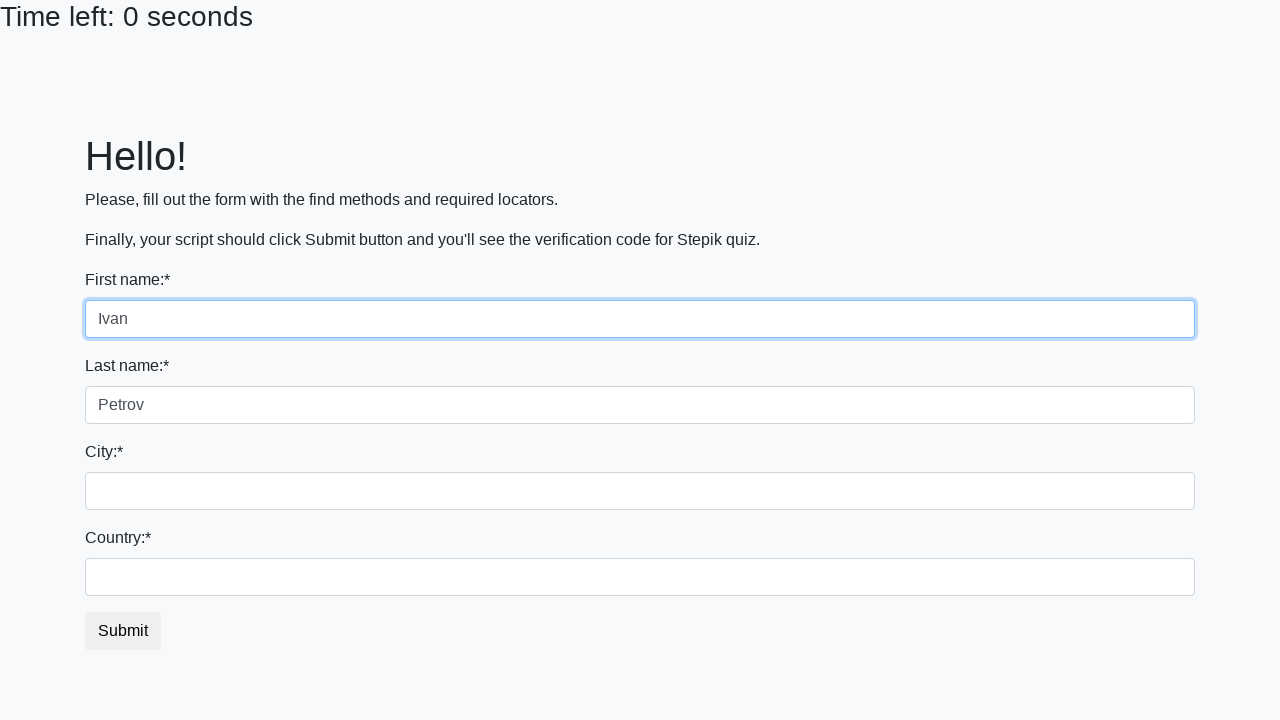

Filled city field with 'Smolensk' on .form-control.city
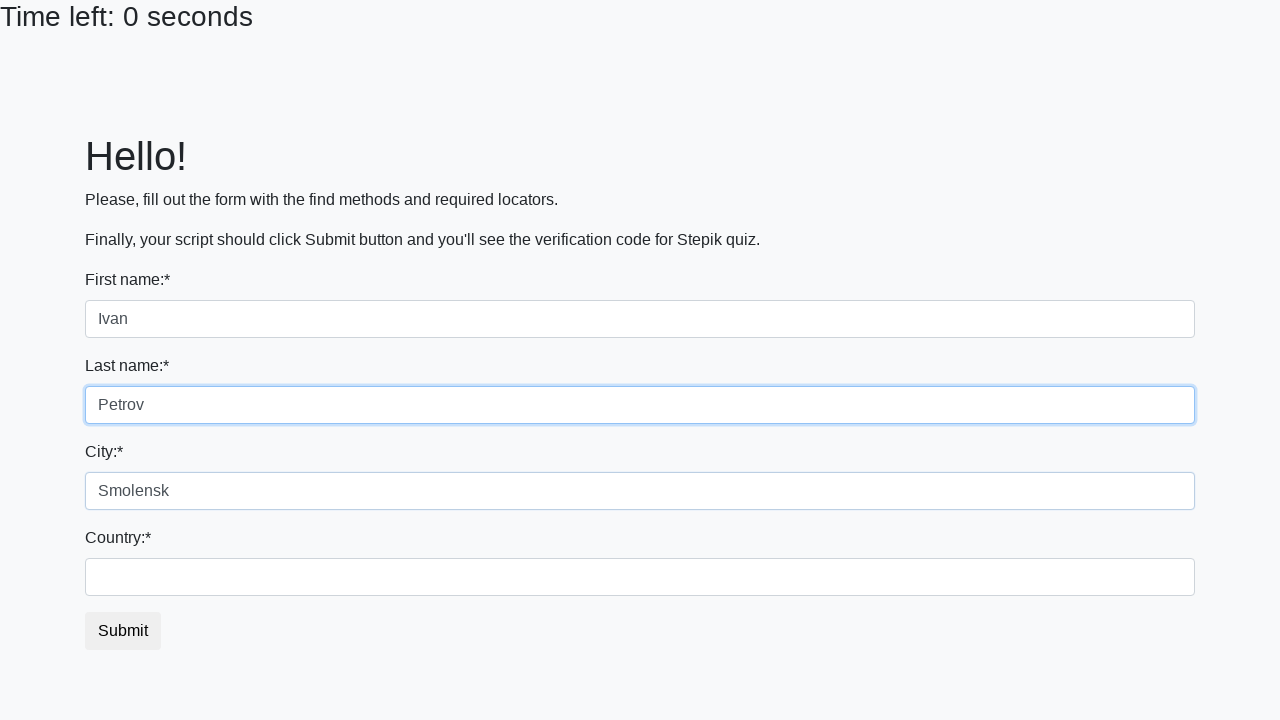

Filled country field with 'Russia' on #country
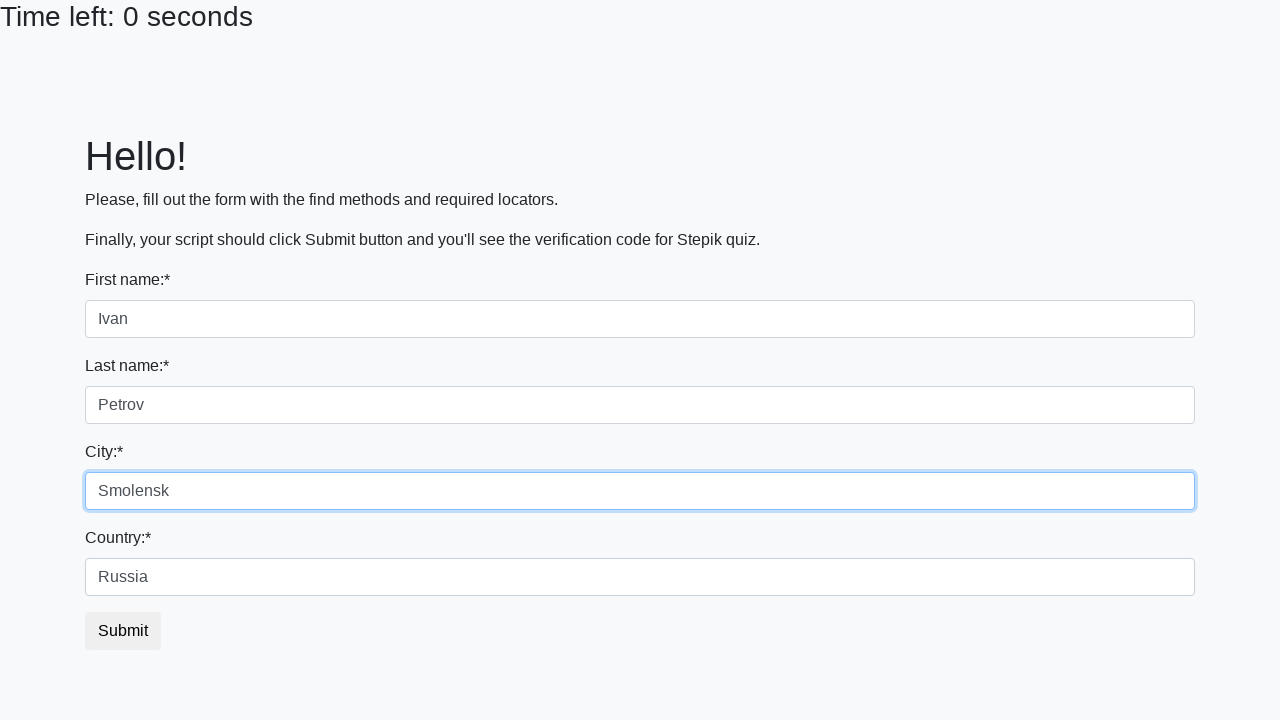

Clicked submit button to submit the form at (123, 631) on button.btn
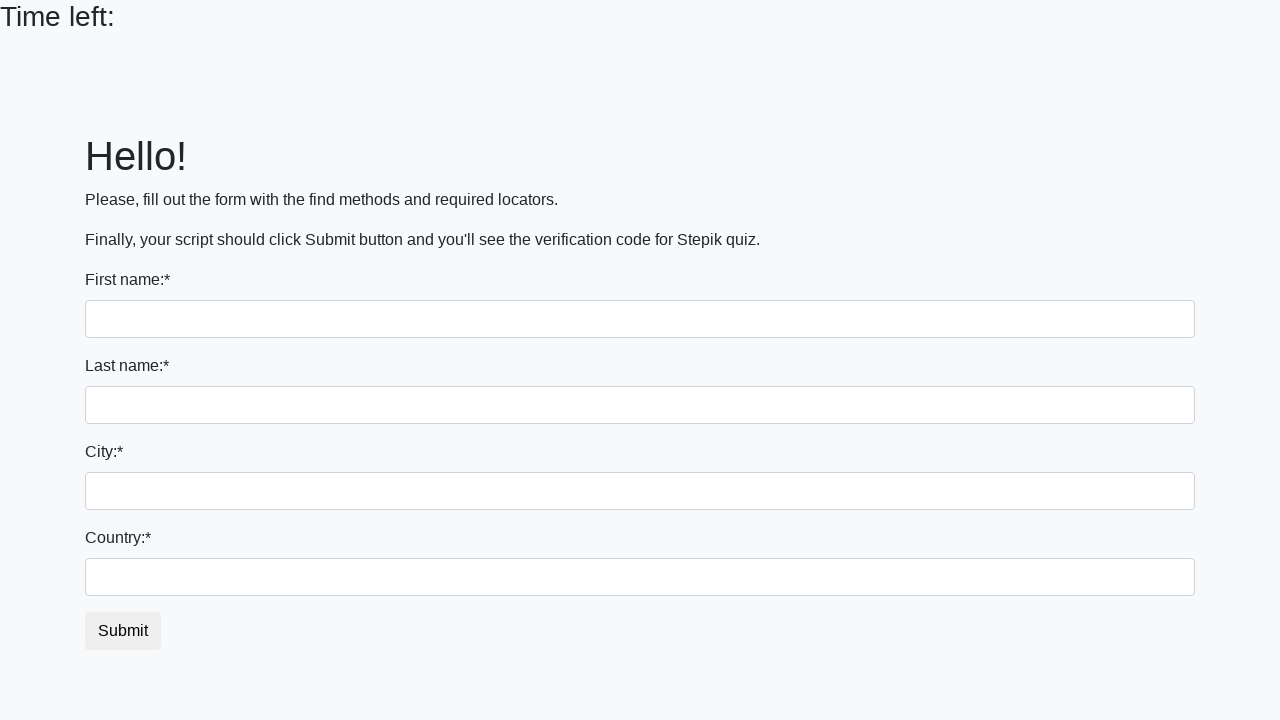

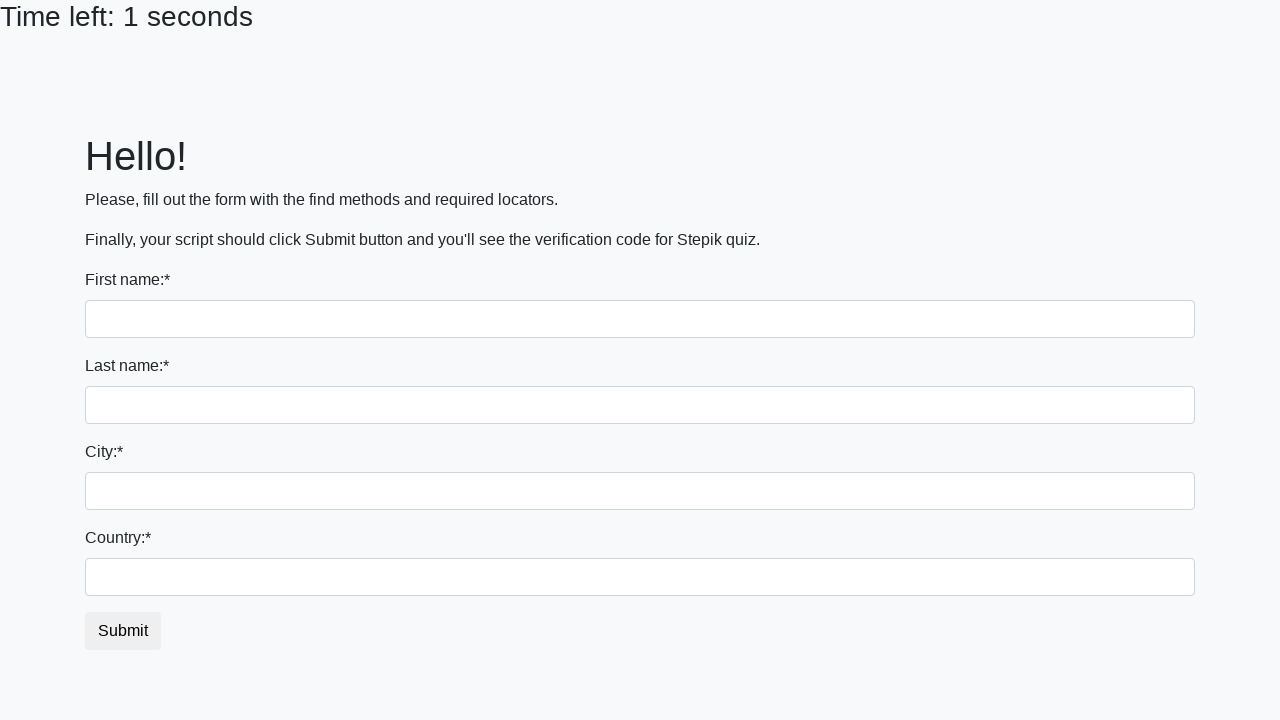